Tests scrolling functionality by scrolling to the bottom of a webpage using JavaScript execution

Starting URL: https://www.guru99.com/scroll-up-down-selenium-webdriver.html

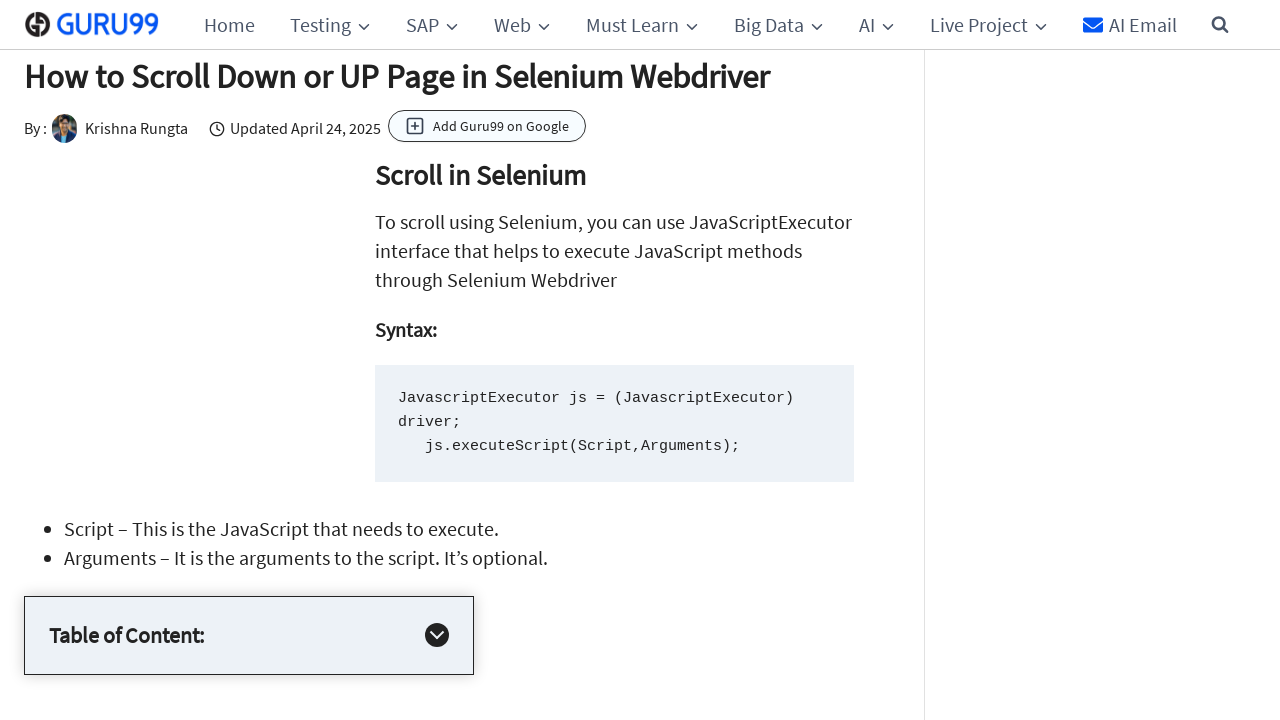

Navigated to scroll test page at guru99.com
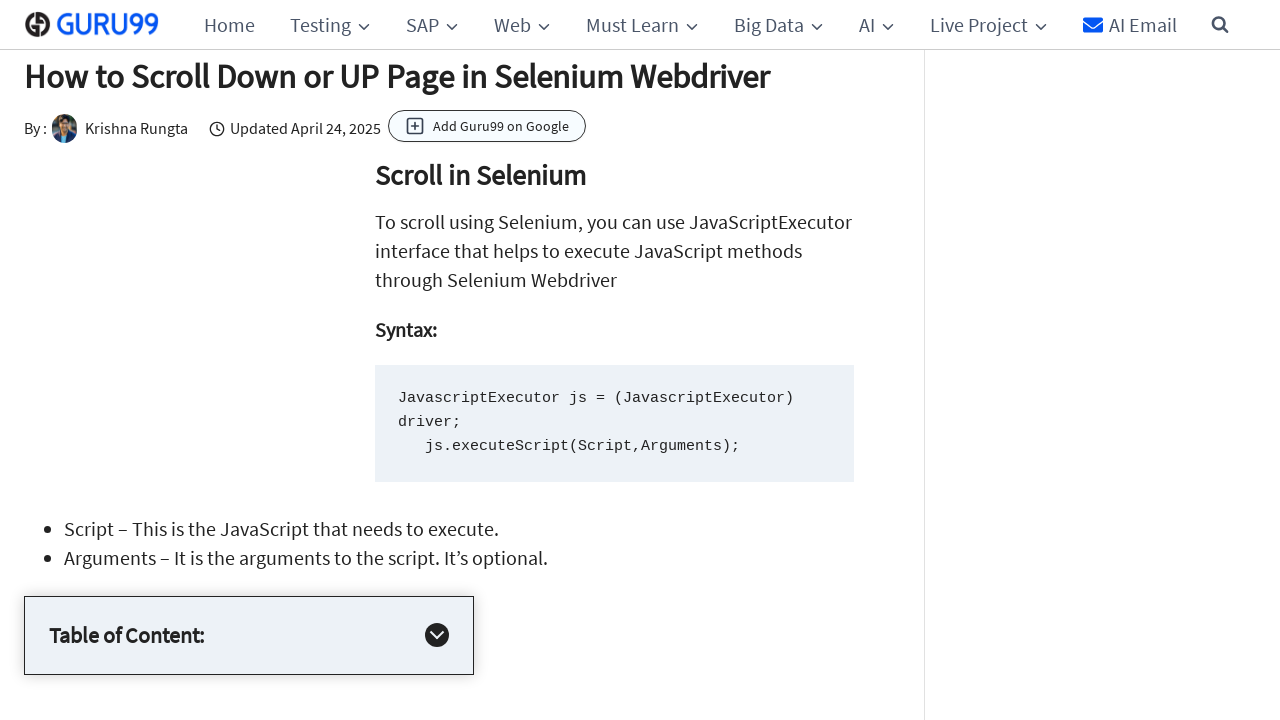

Scrolled to the bottom of the page using JavaScript
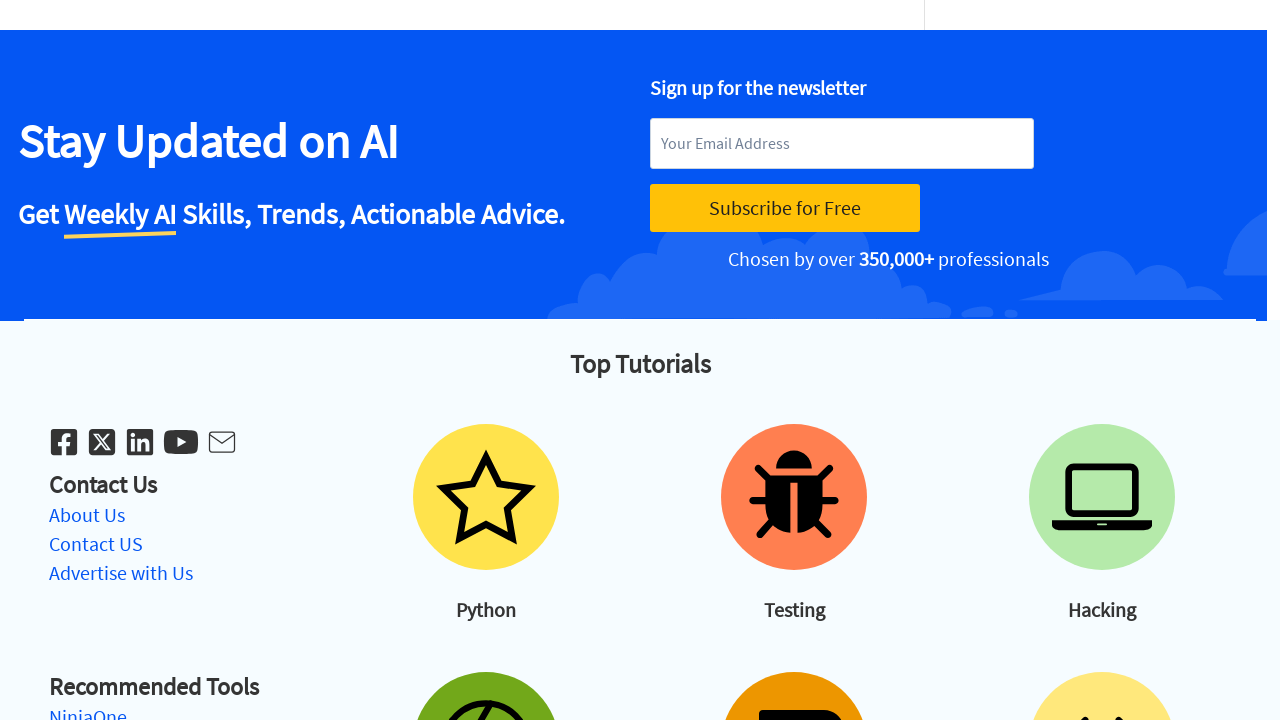

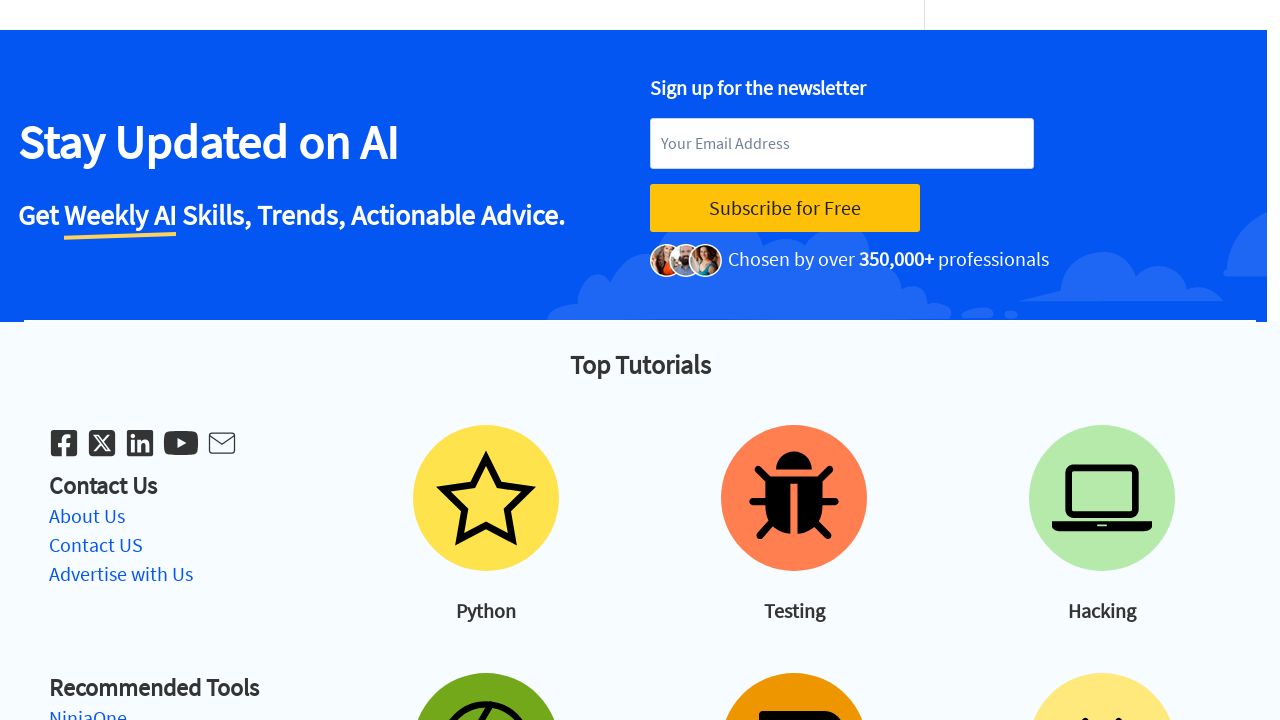